Tests browser window handling by clicking links that open new windows, then switching between multiple window handles to verify multi-window navigation functionality.

Starting URL: https://the-internet.herokuapp.com/windows

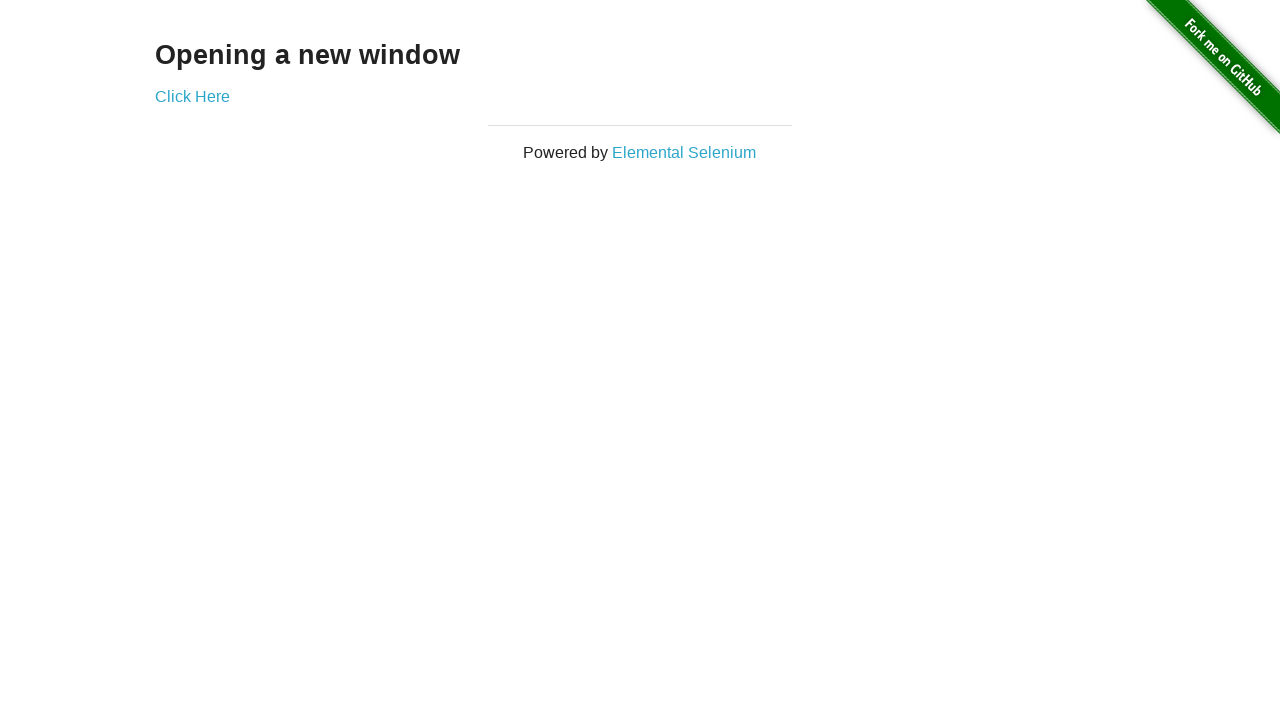

Clicked link to open new window at (192, 96) on xpath=//*[@id="content"]/div/a
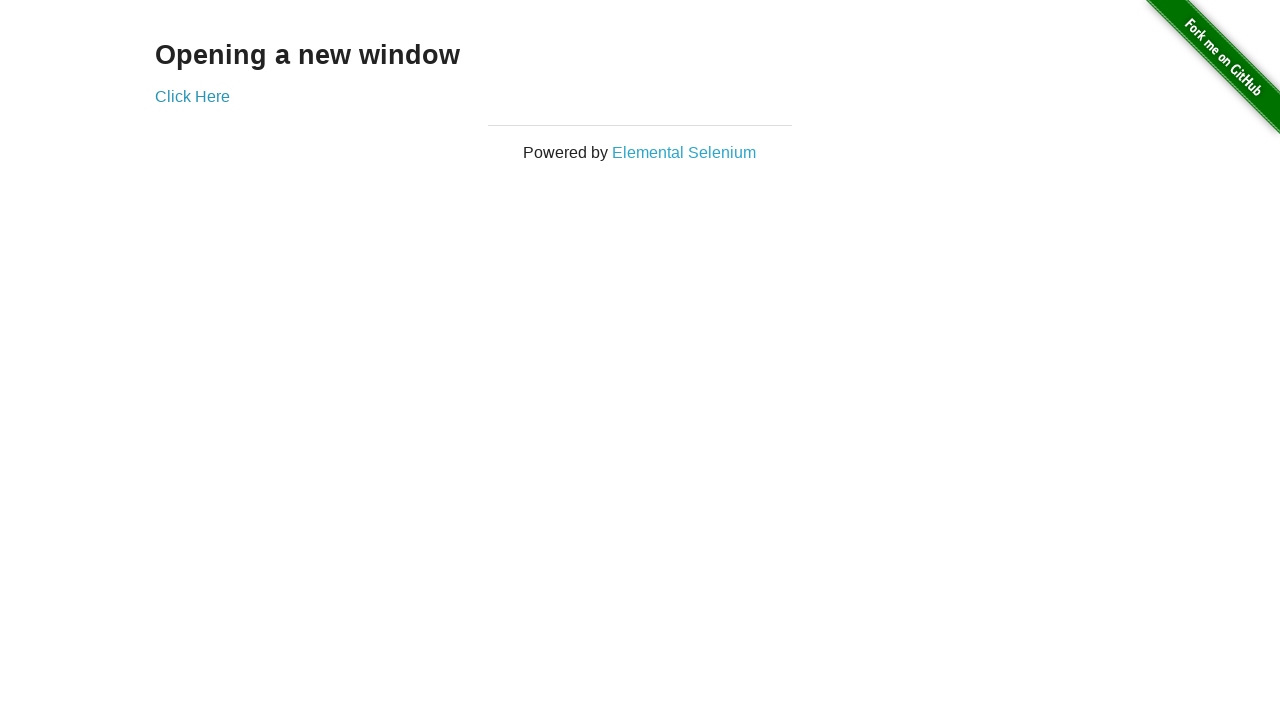

Waited for new window to open
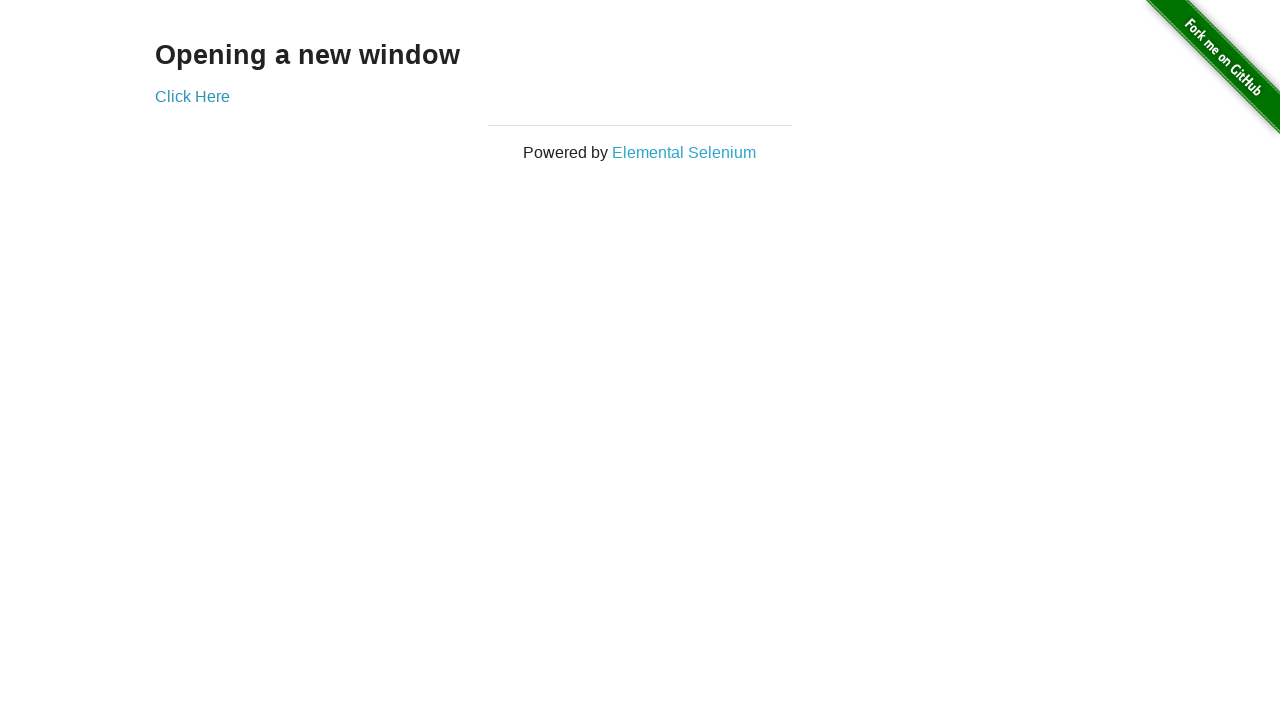

Clicked footer link to potentially open another window at (684, 152) on xpath=//*[@id="page-footer"]/div/div/a
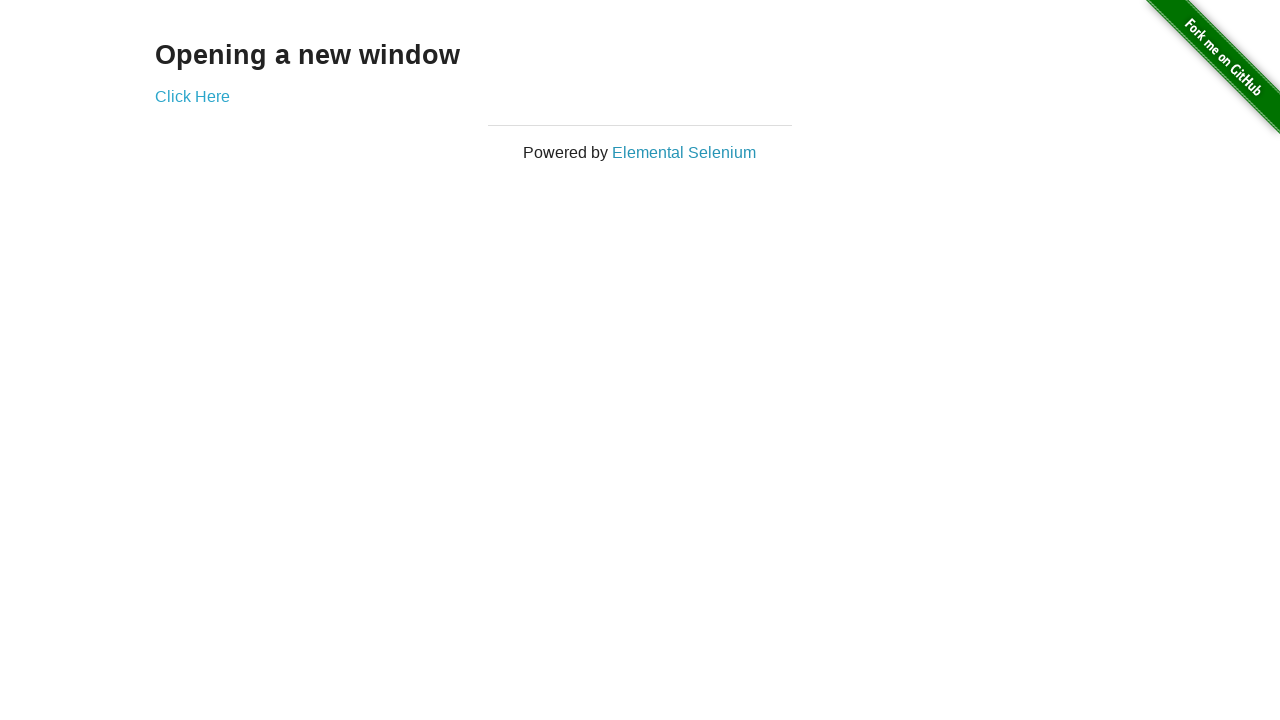

Waited for second new window to open
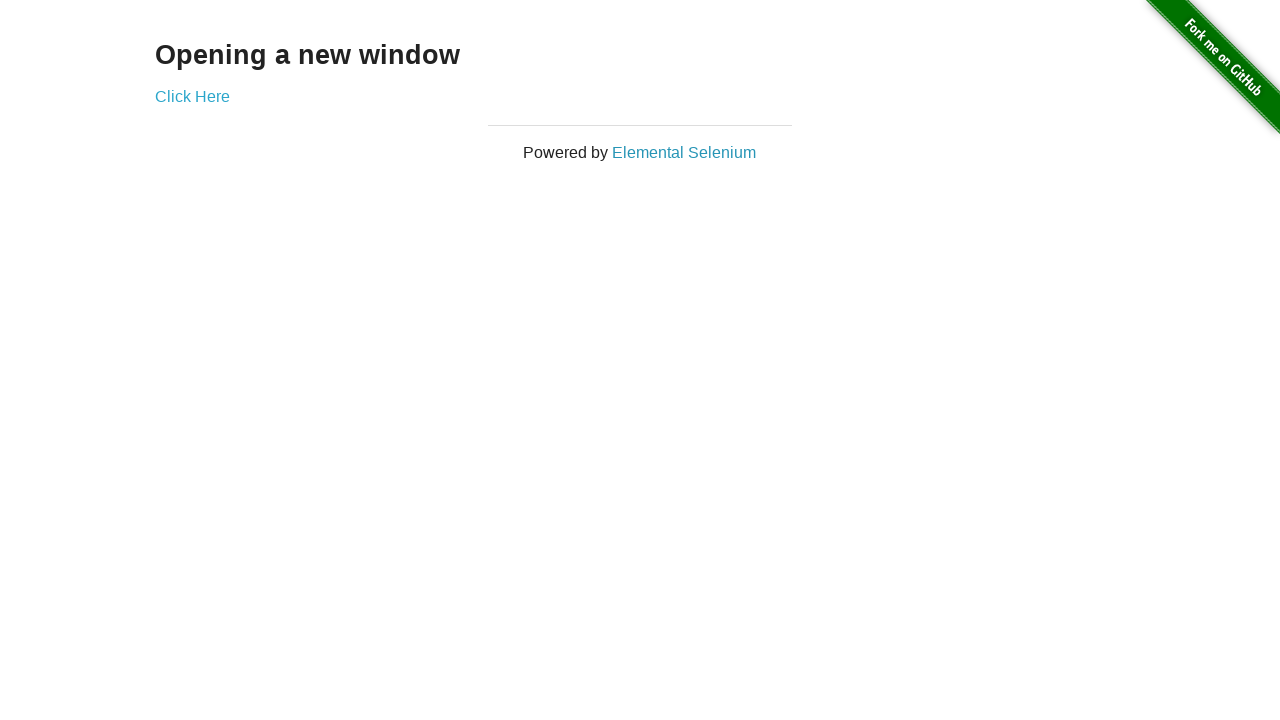

Retrieved all open windows/pages (total: 3)
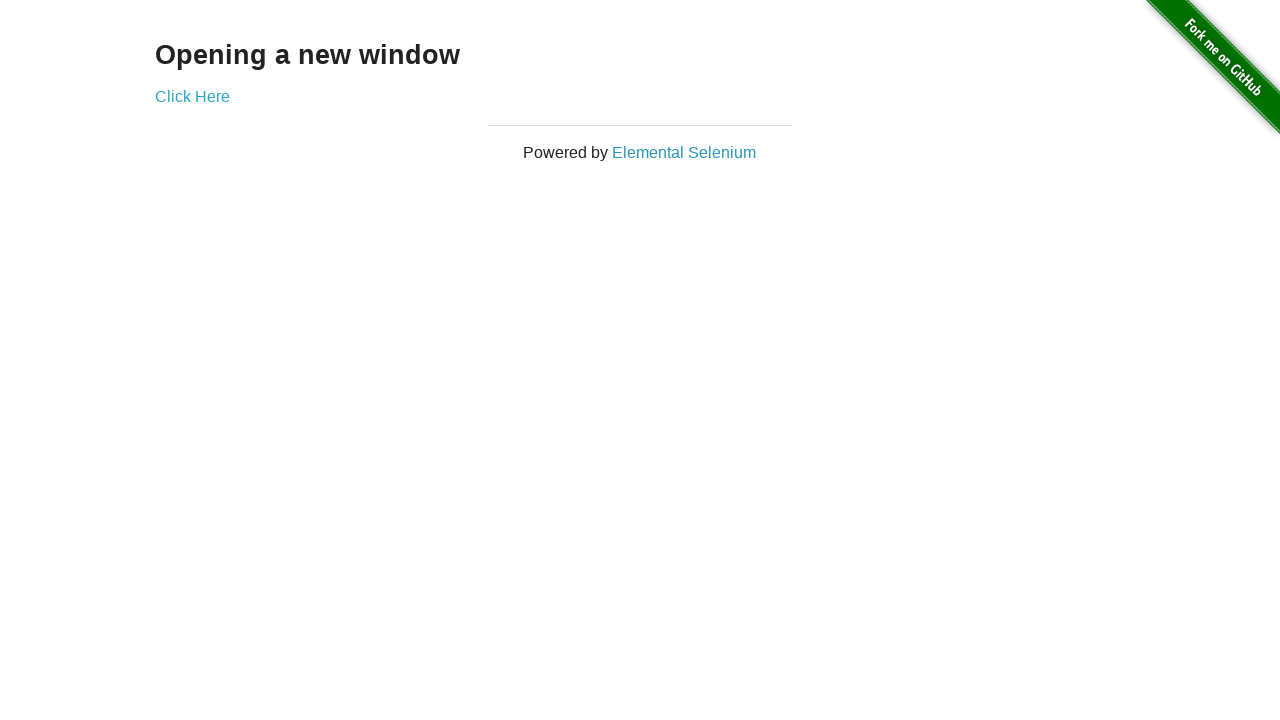

Switched to second window
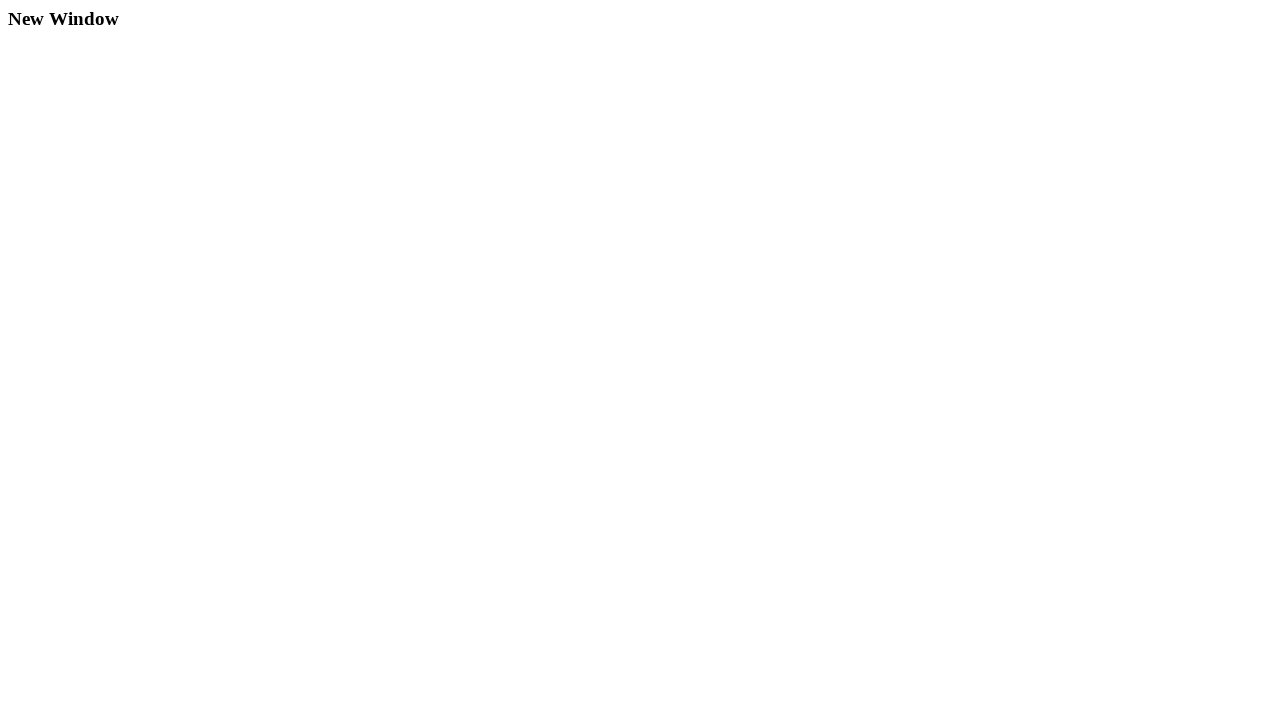

Switched to third window
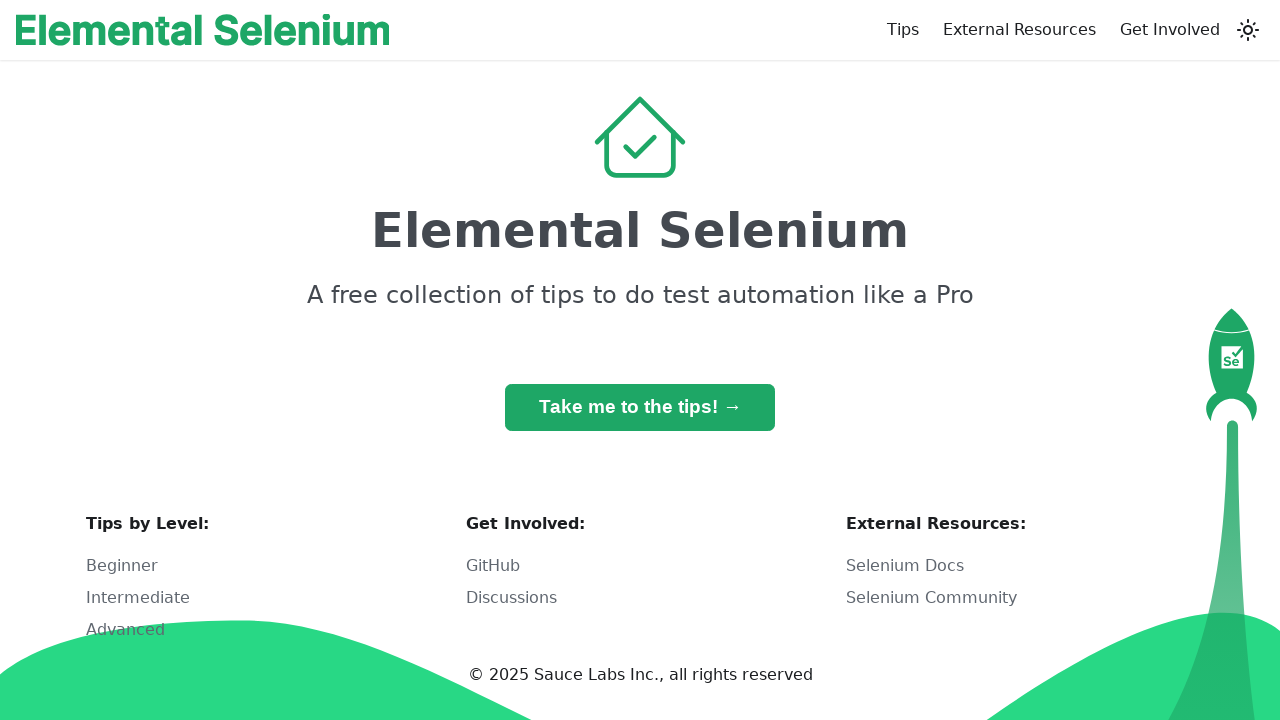

Switched back to original window
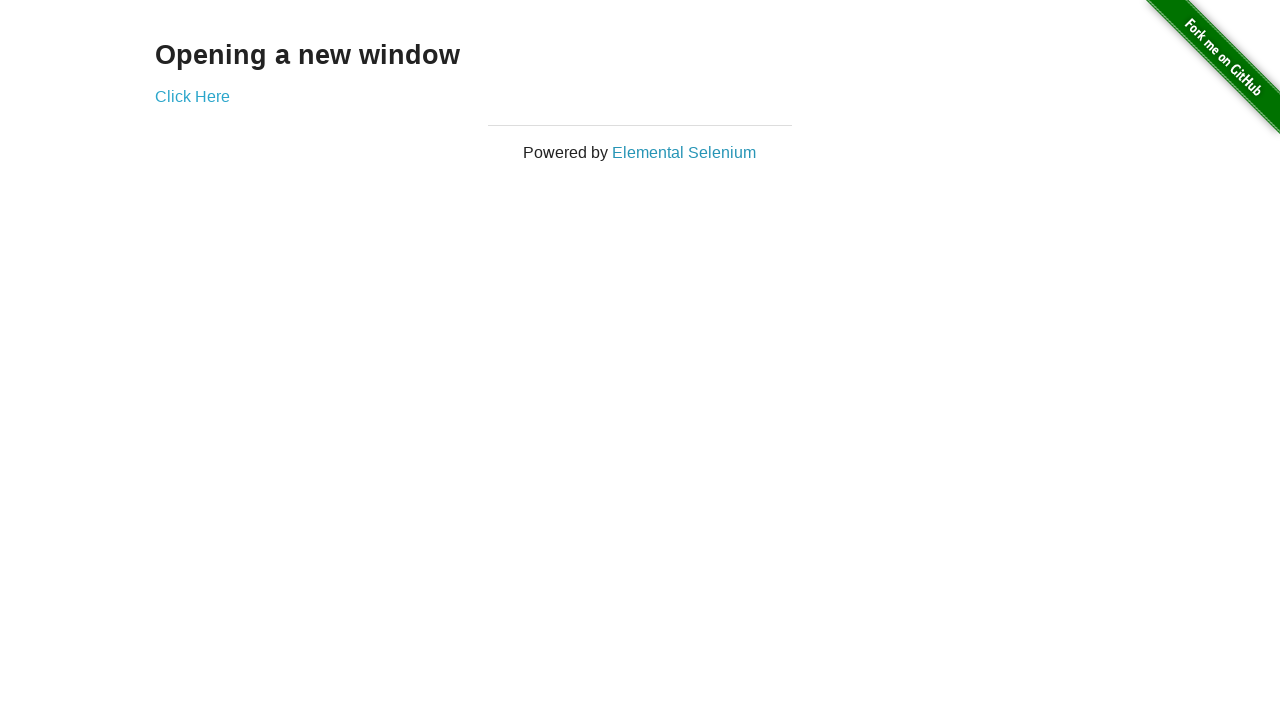

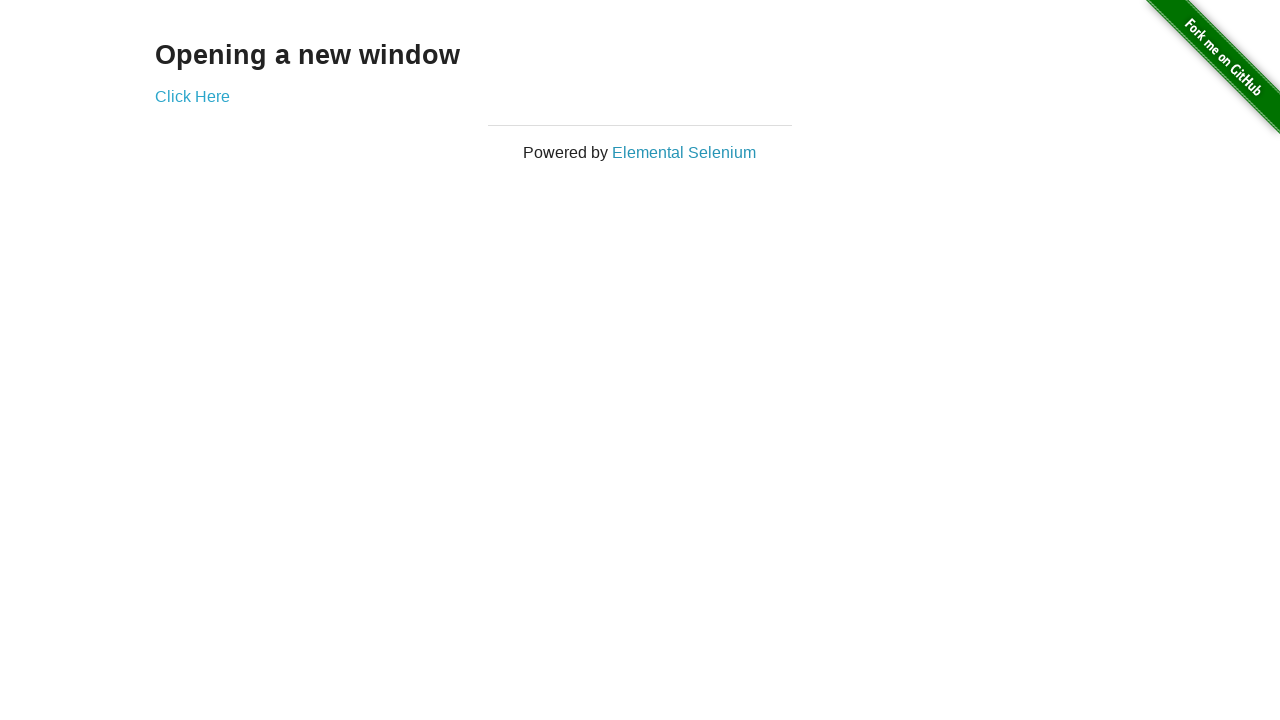